Navigates to the WebdriverIO website and executes JavaScript in the browser context to test handling of array references in returned objects.

Starting URL: https://webdriver.io/

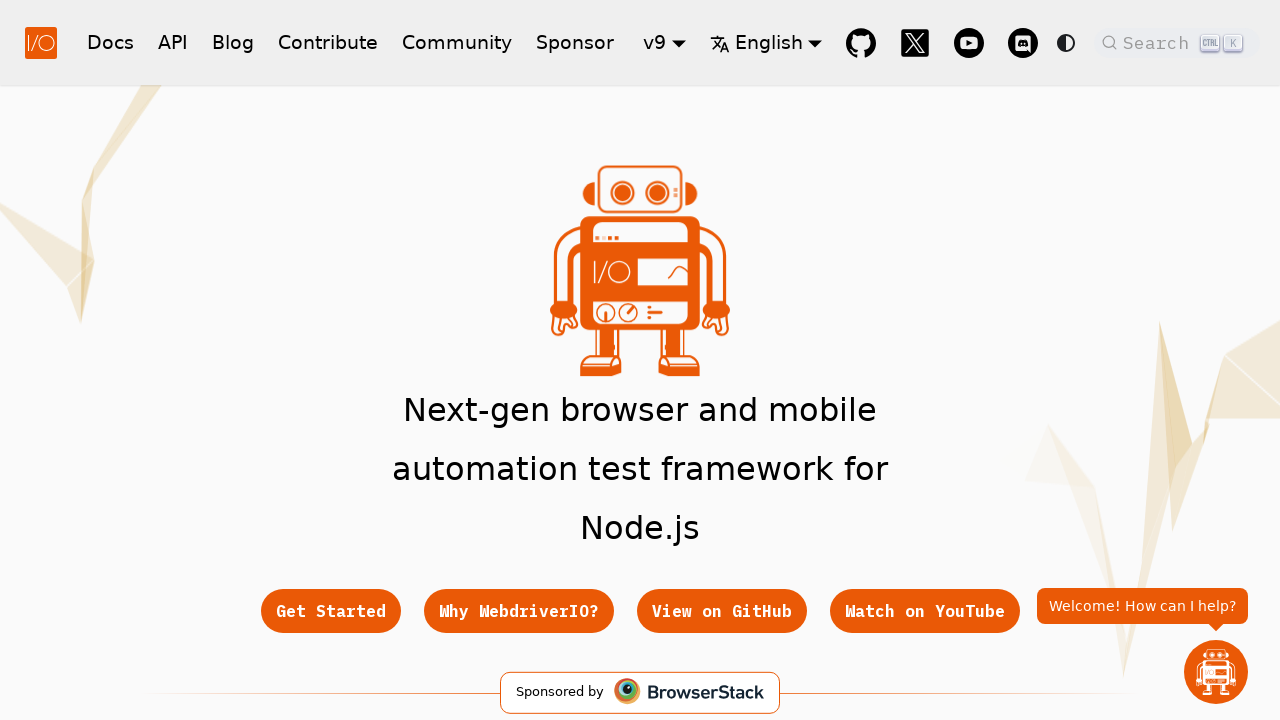

Navigated to WebdriverIO website
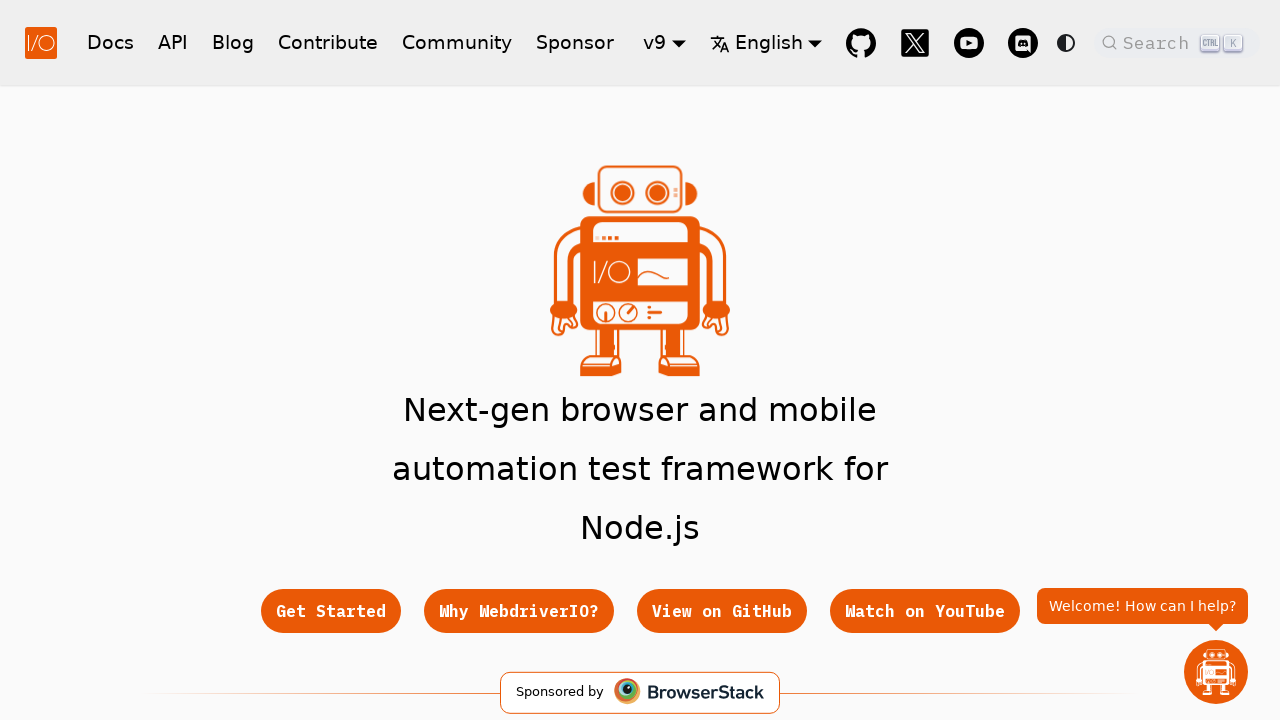

Executed JavaScript to test array reference handling in returned objects
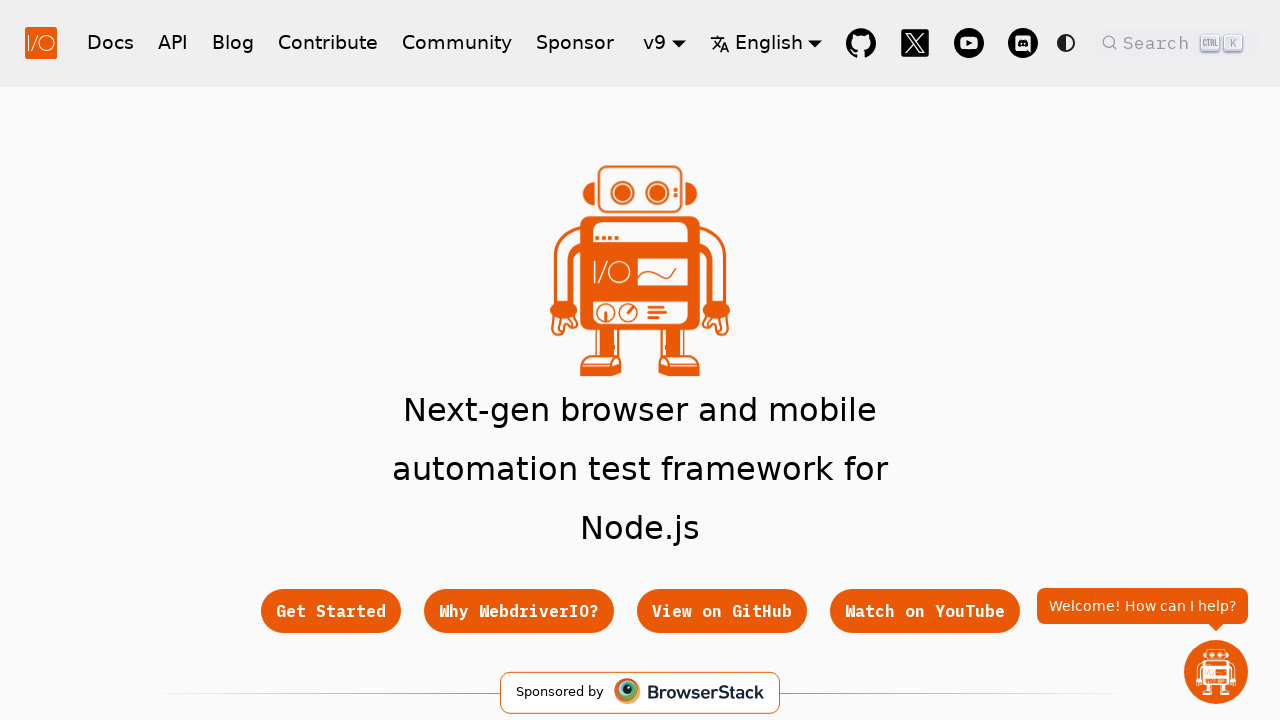

Printed JavaScript execution result to verify array references
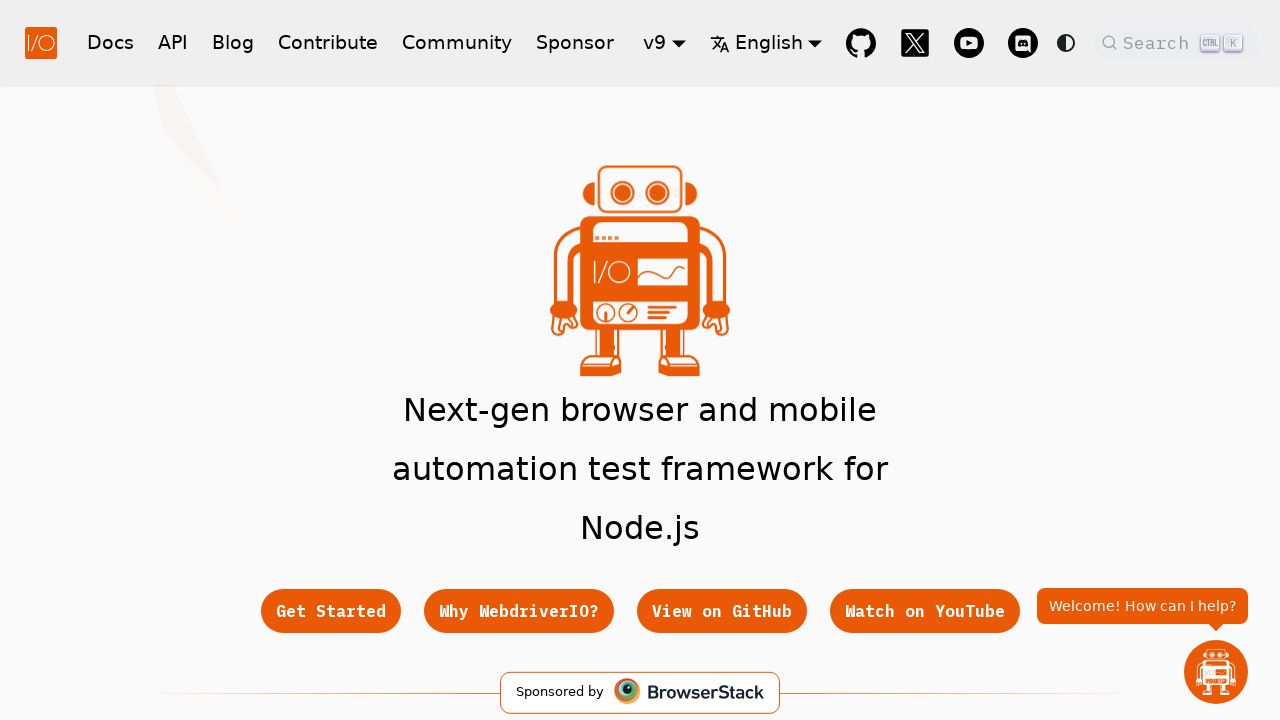

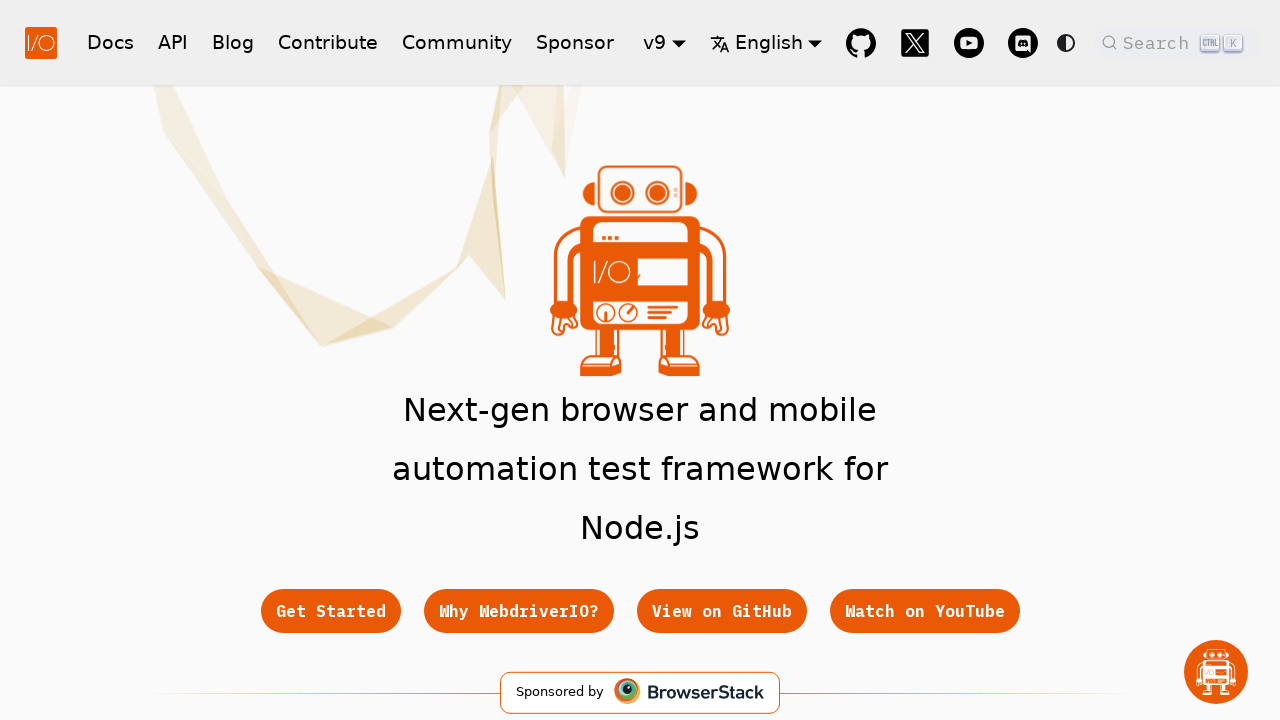